Tests that email with space in domain is rejected during registration

Starting URL: https://sharelane.com/cgi-bin/register.py

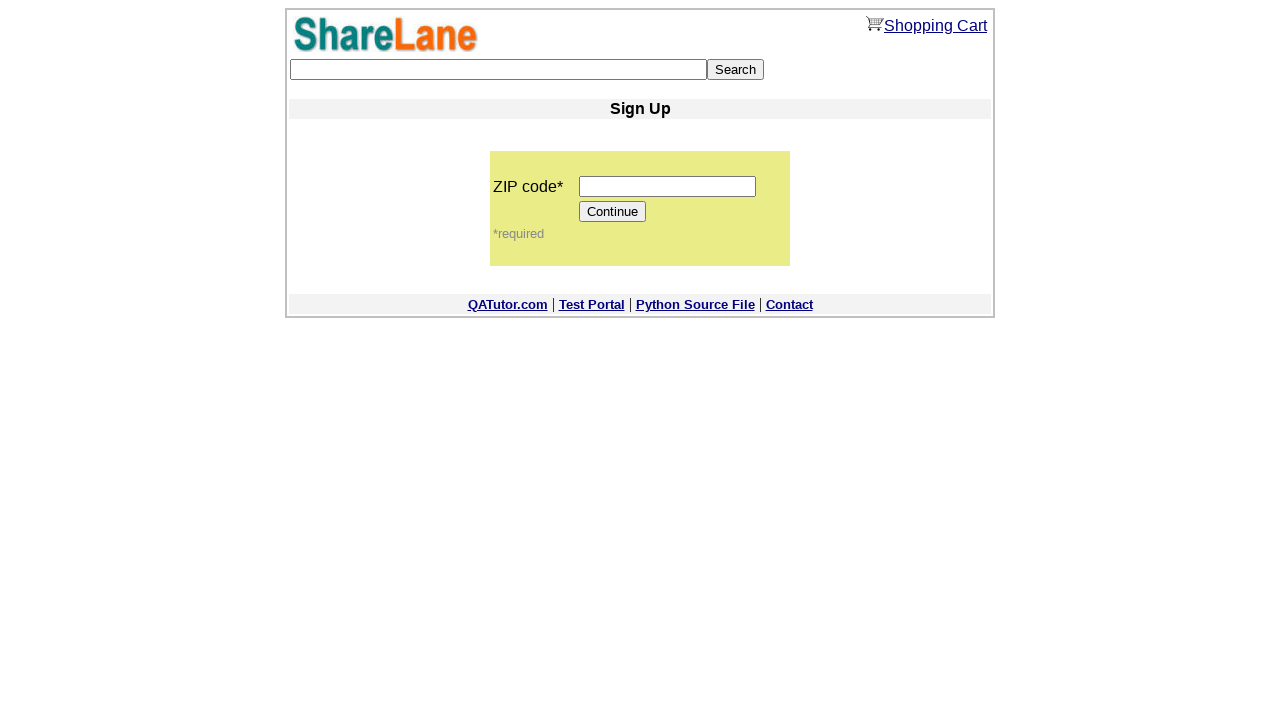

Filled zip code field with '12345' on input[name='zip_code']
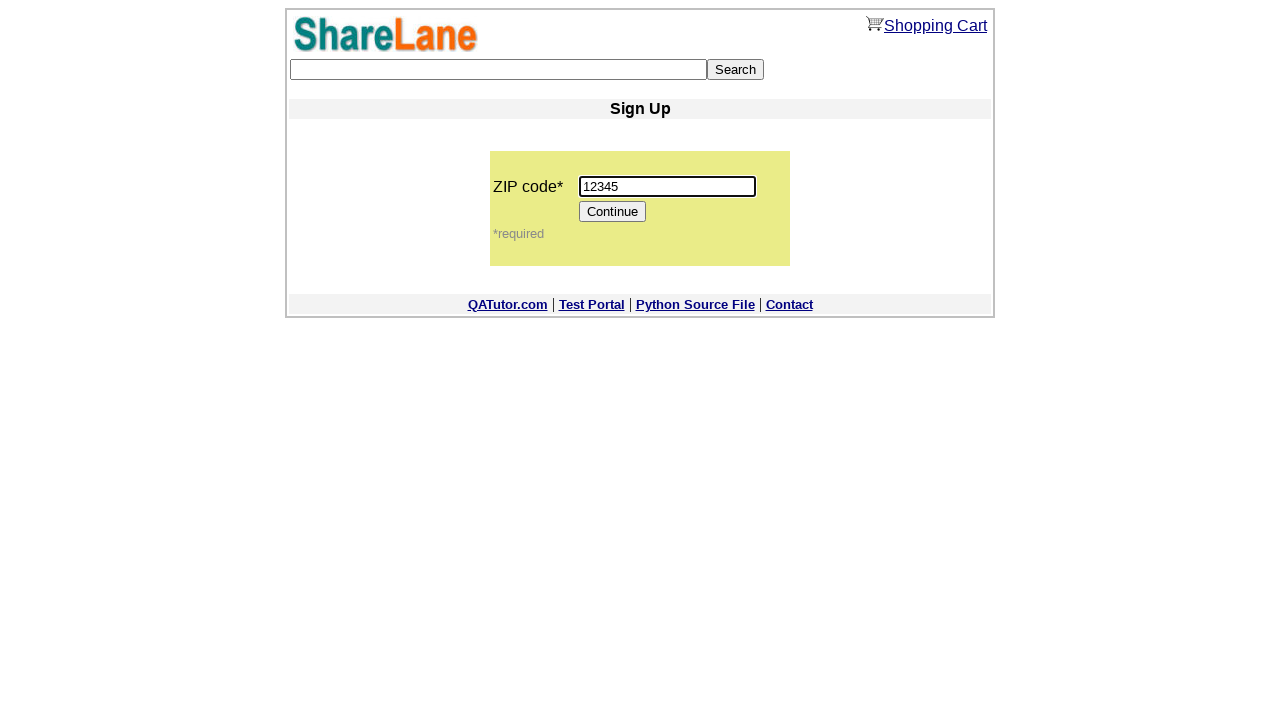

Clicked Continue button to proceed to registration form at (613, 212) on input[value='Continue']
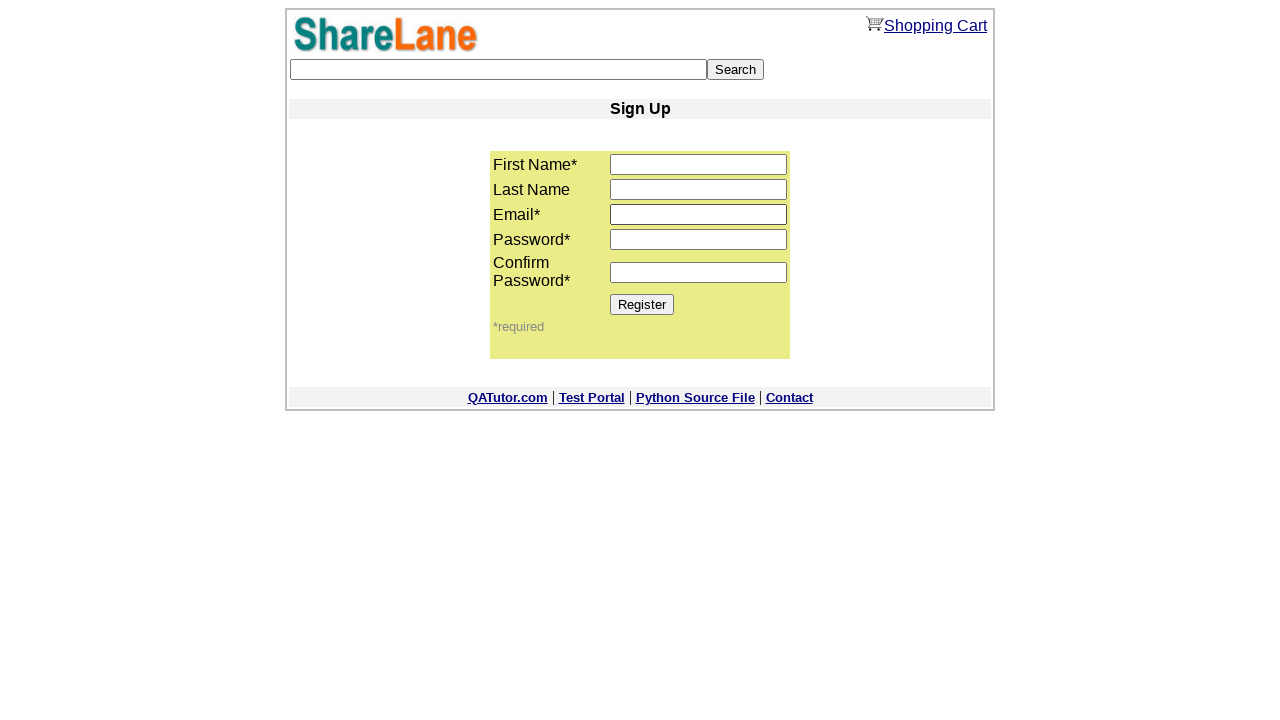

Filled first name field with 'Nastya' on input[name='first_name']
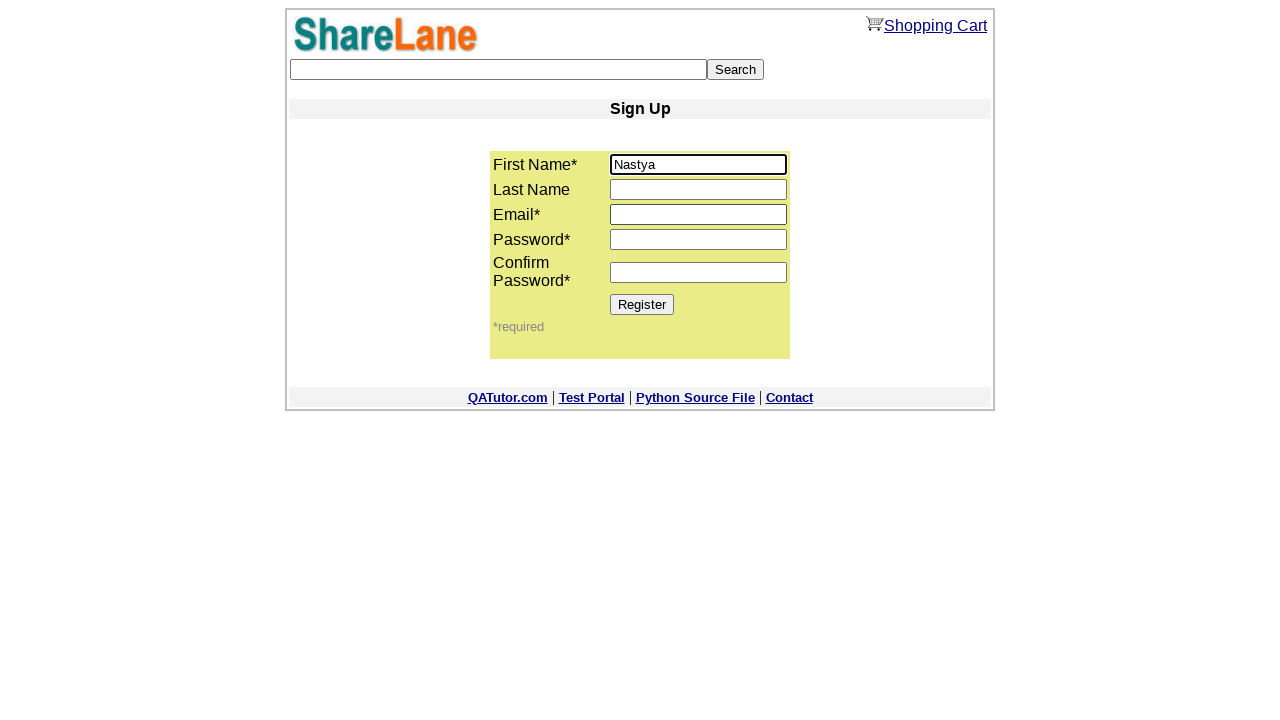

Filled last name field with 'Martsuta' on input[name='last_name']
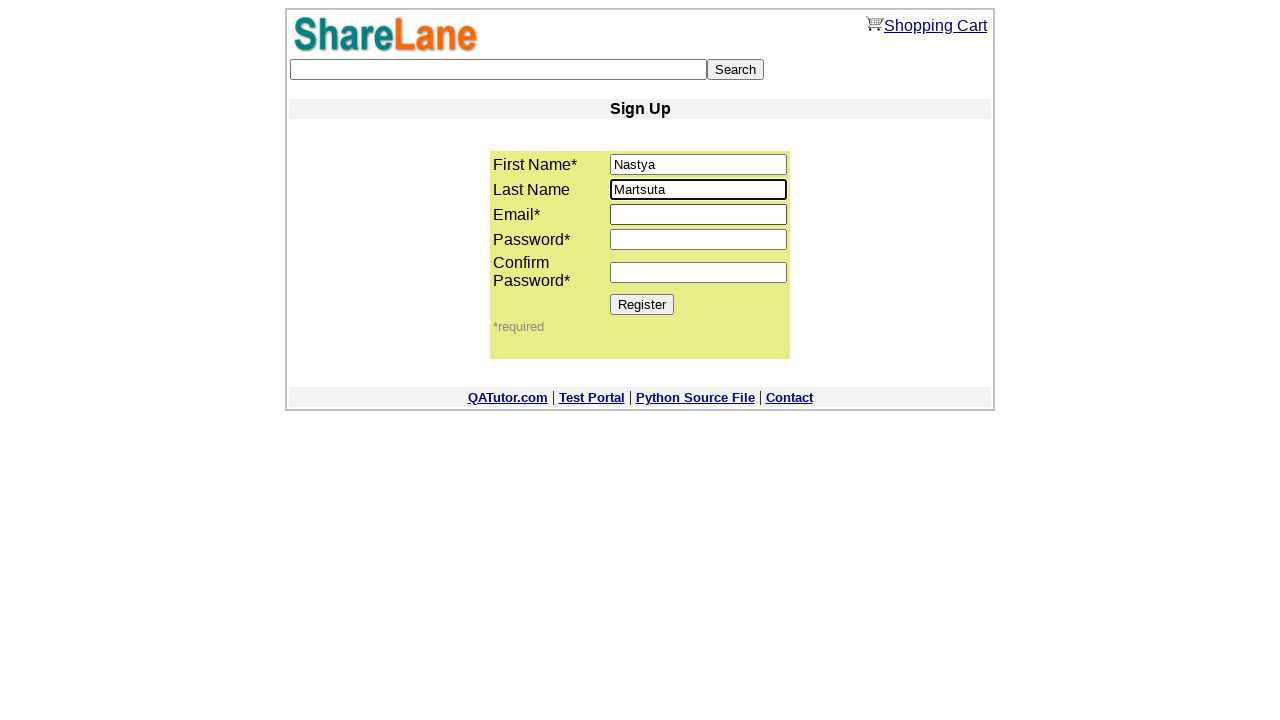

Filled email field with invalid email 'Nastya@ma il.ru' (space in domain) on input[name='email']
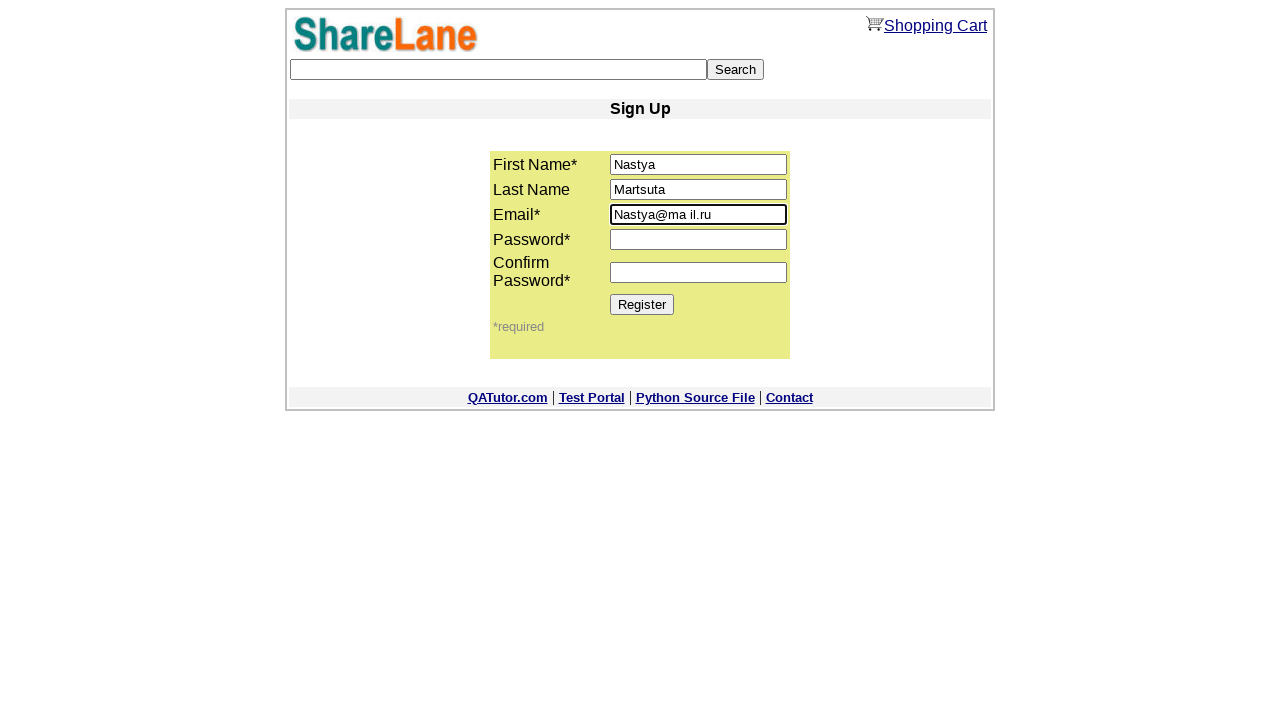

Filled password field with '12345' on input[name='password1']
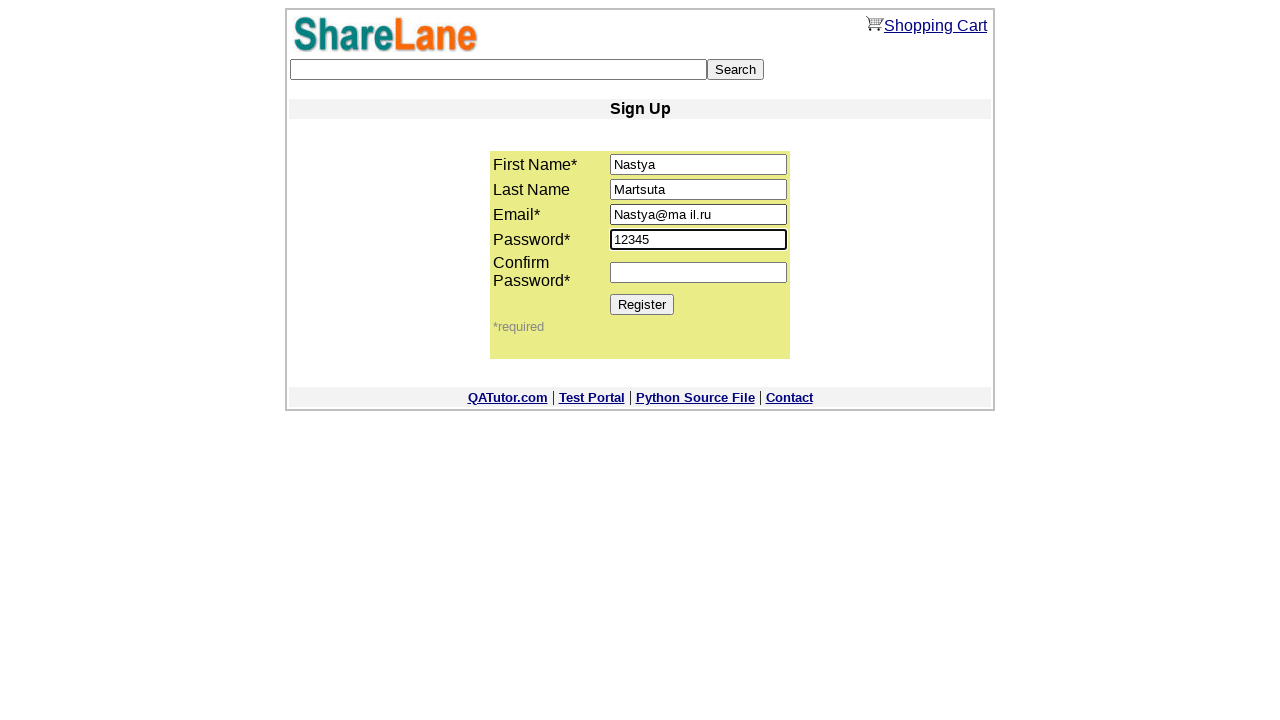

Filled password confirmation field with '12345' on input[name='password2']
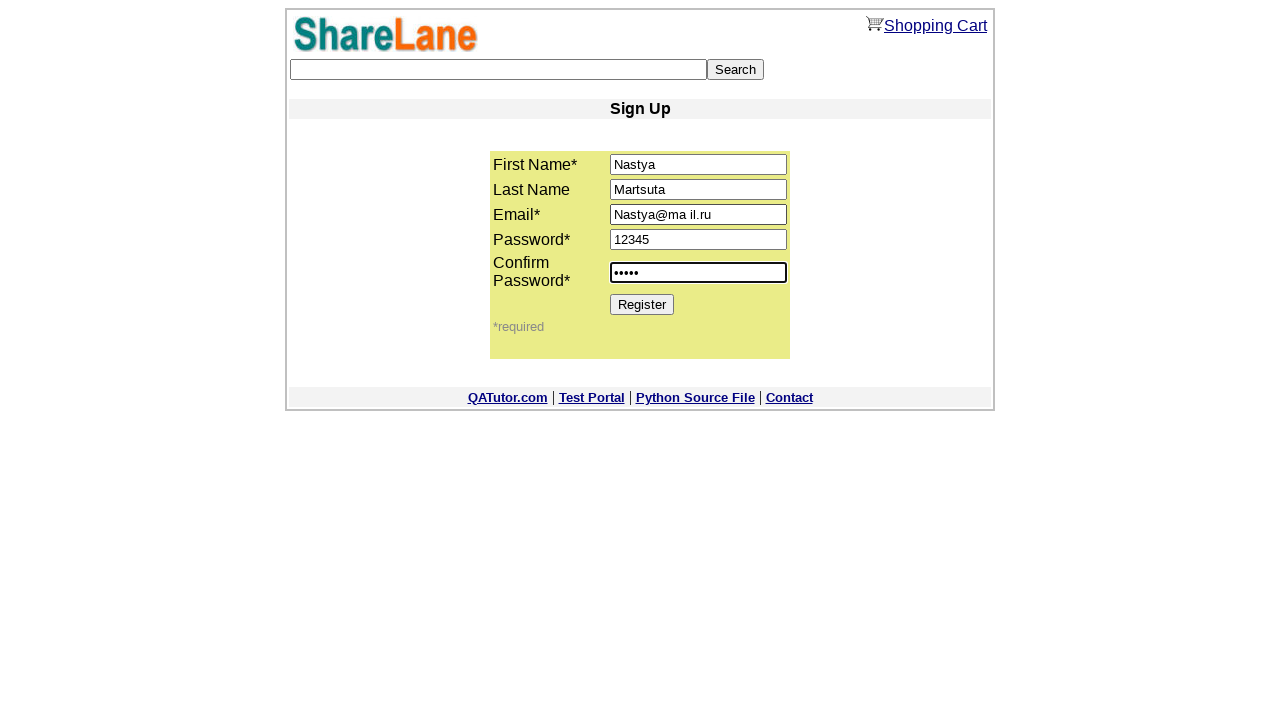

Clicked Register button to attempt registration with invalid email at (642, 304) on input[value='Register']
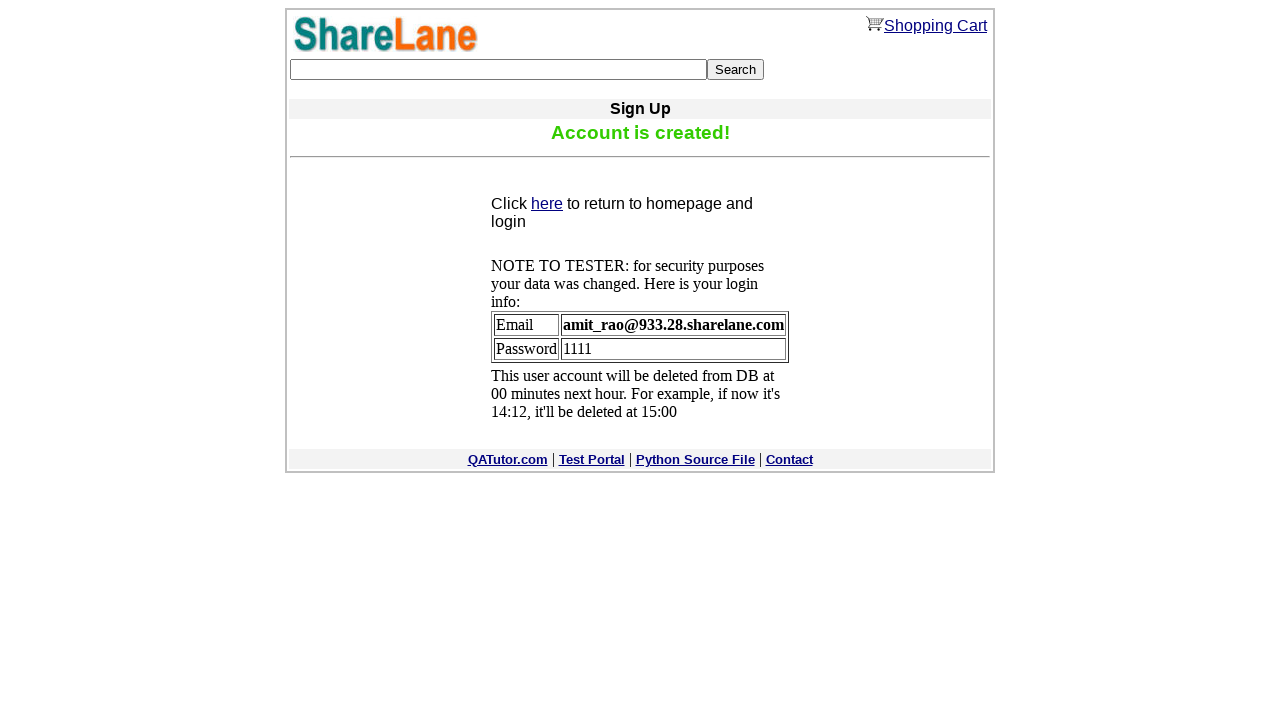

Waited for error message - email with space in domain was rejected
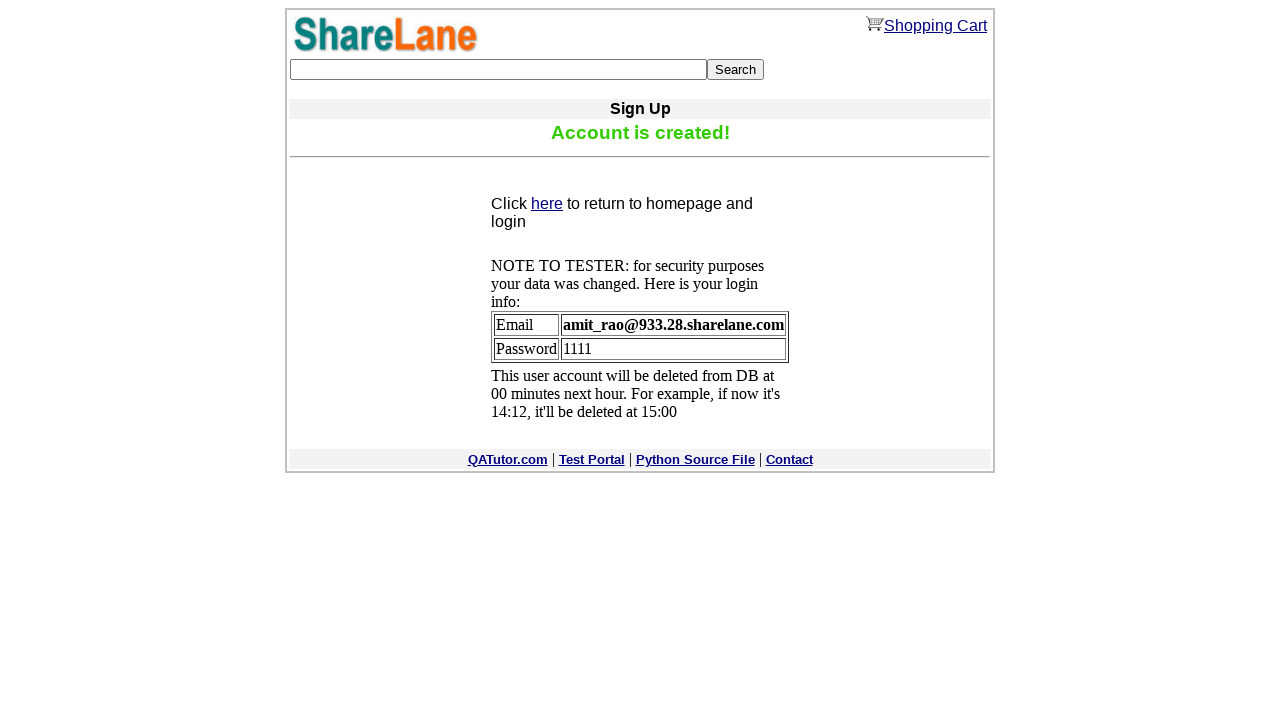

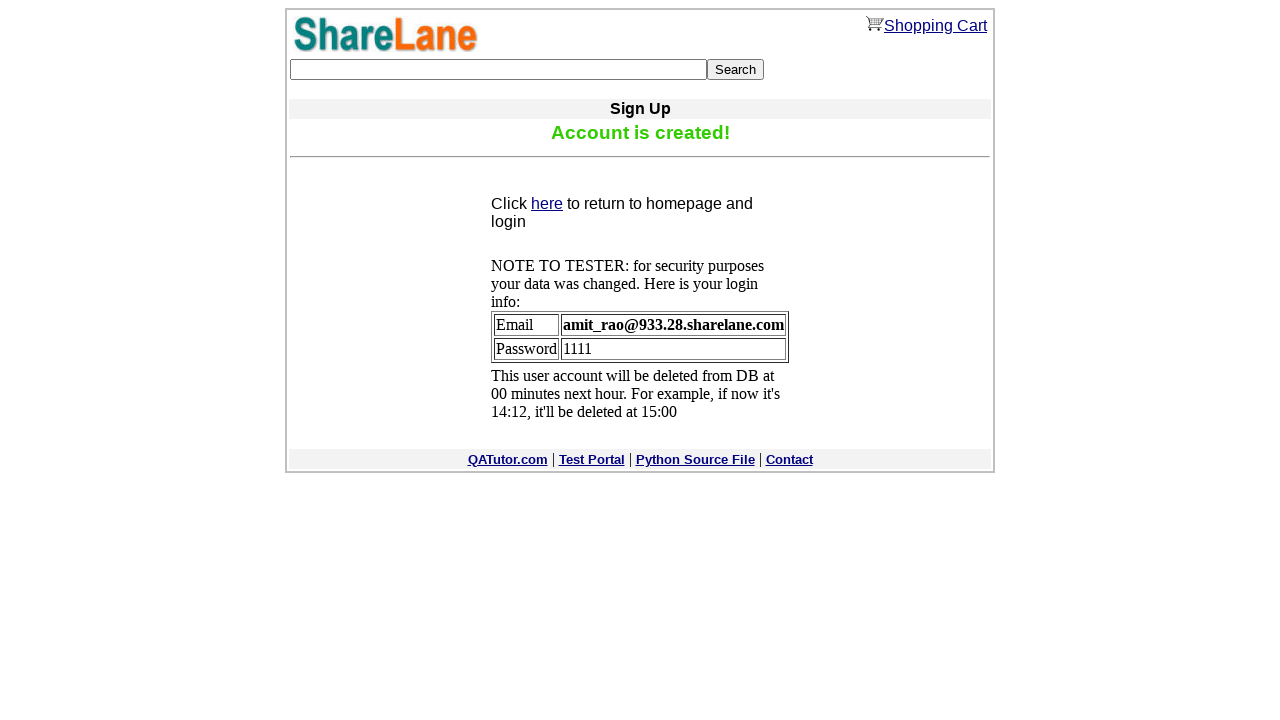